Tests different types of JavaScript alerts including simple alerts, confirmation alerts with OK/Cancel, and prompt alerts with text input

Starting URL: https://demo.automationtesting.in/Alerts.html

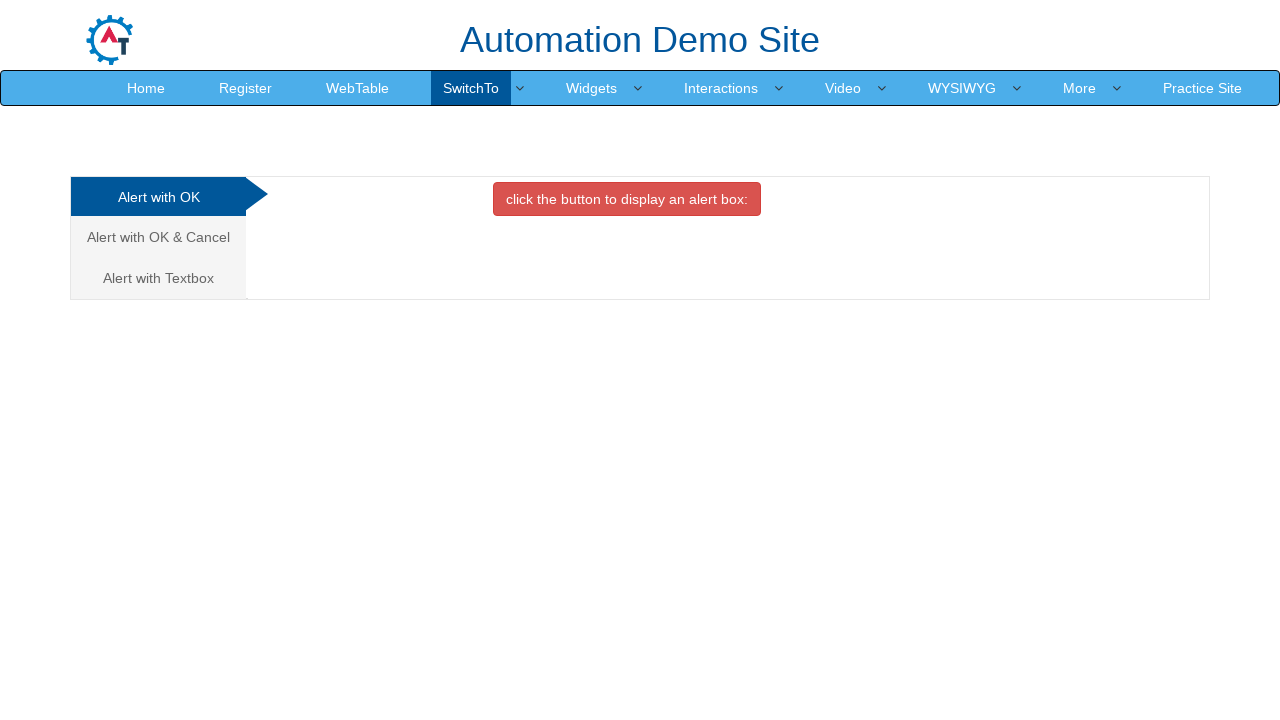

Clicked button to trigger simple alert at (627, 199) on button.btn.btn-danger
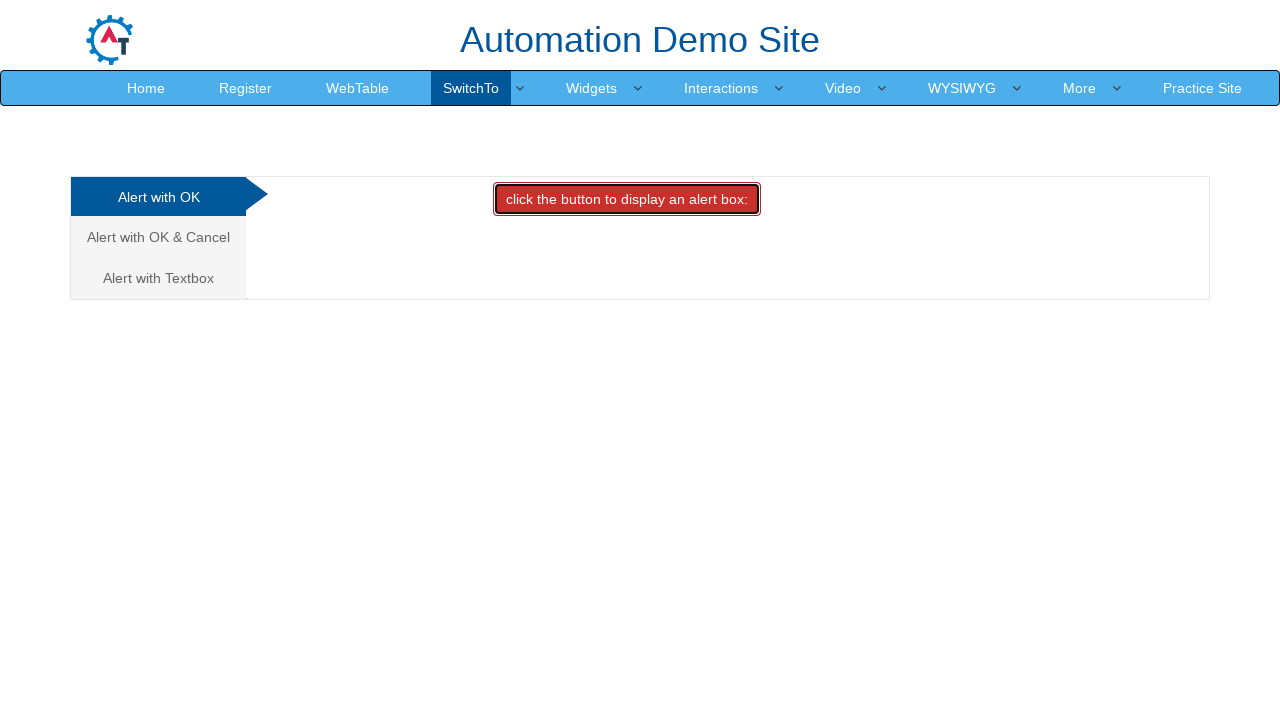

Accepted simple alert dialog
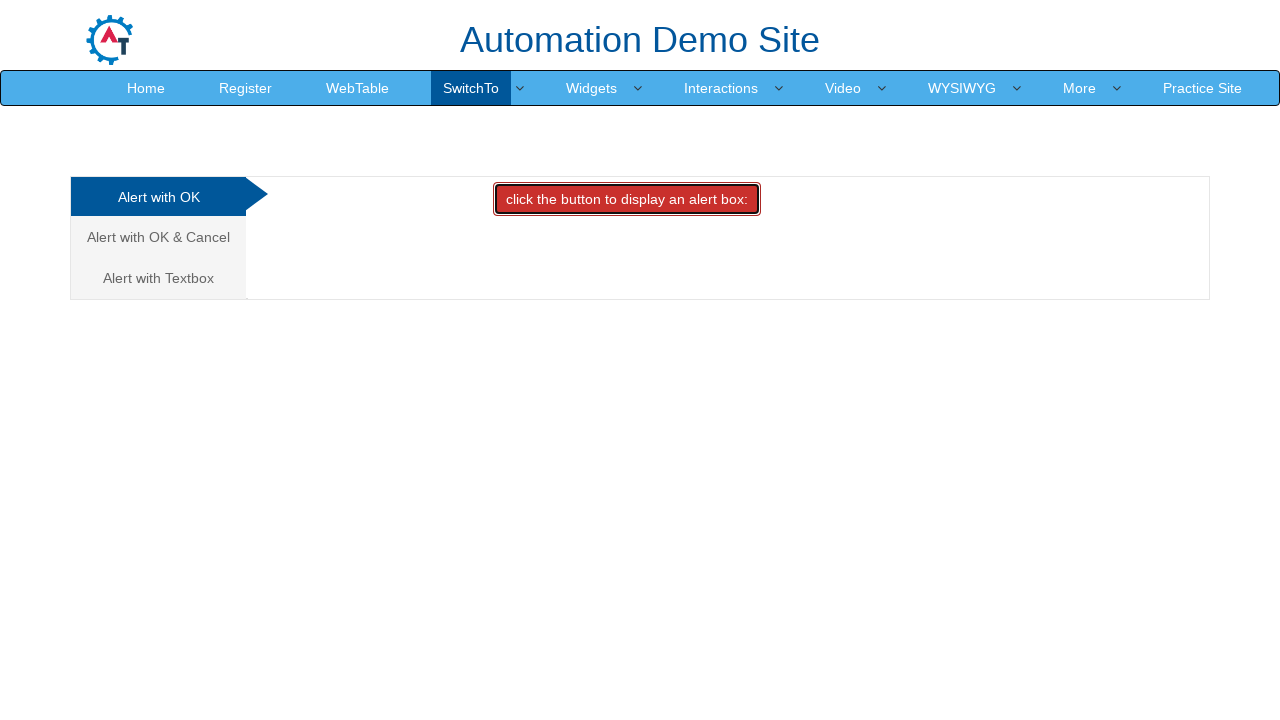

Navigated to Confirmation Alert tab at (158, 237) on xpath=//a[normalize-space()='Alert with OK & Cancel']
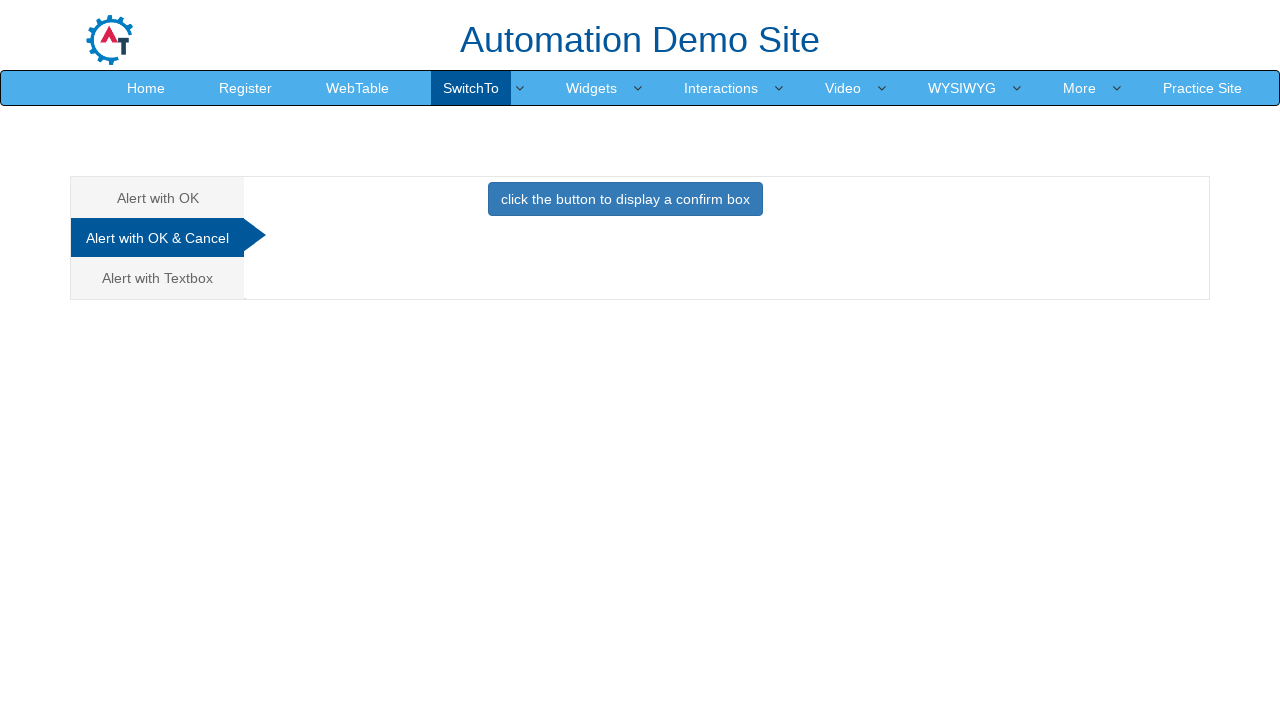

Clicked button to trigger confirmation alert at (625, 199) on button.btn.btn-primary
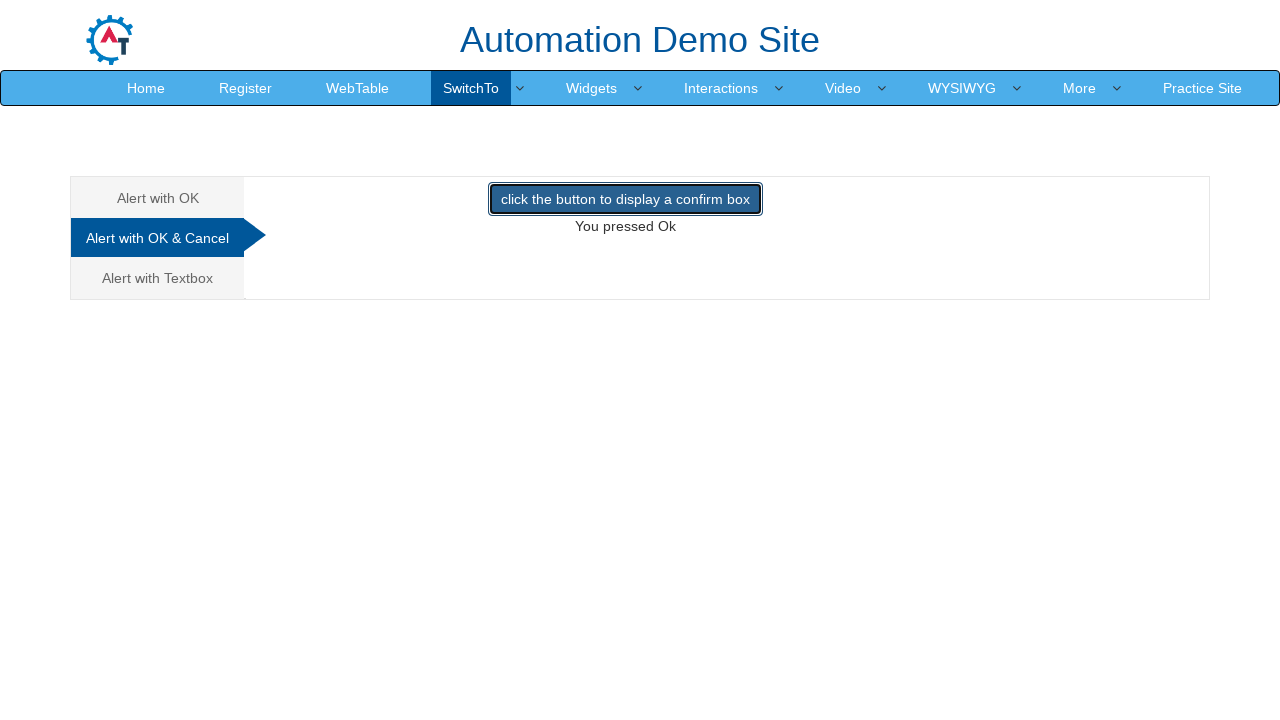

Dismissed confirmation alert dialog
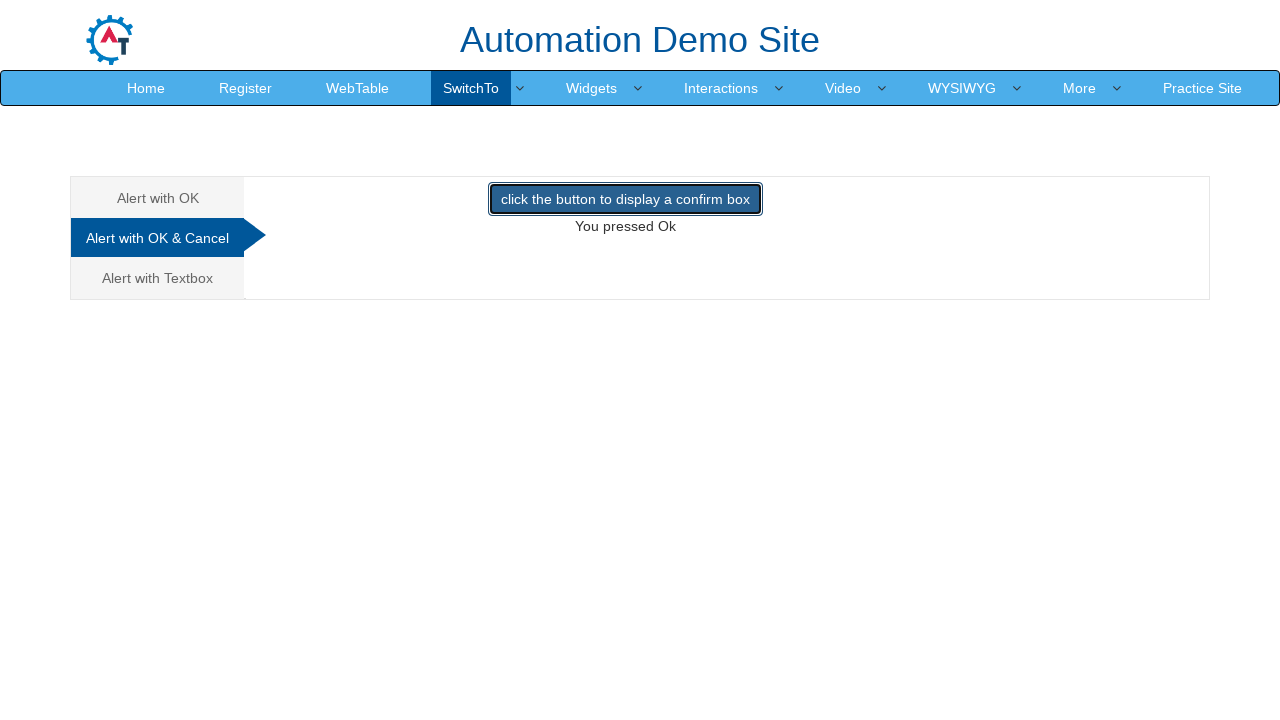

Navigated to Prompt Alert tab at (158, 278) on xpath=//a[normalize-space()='Alert with Textbox']
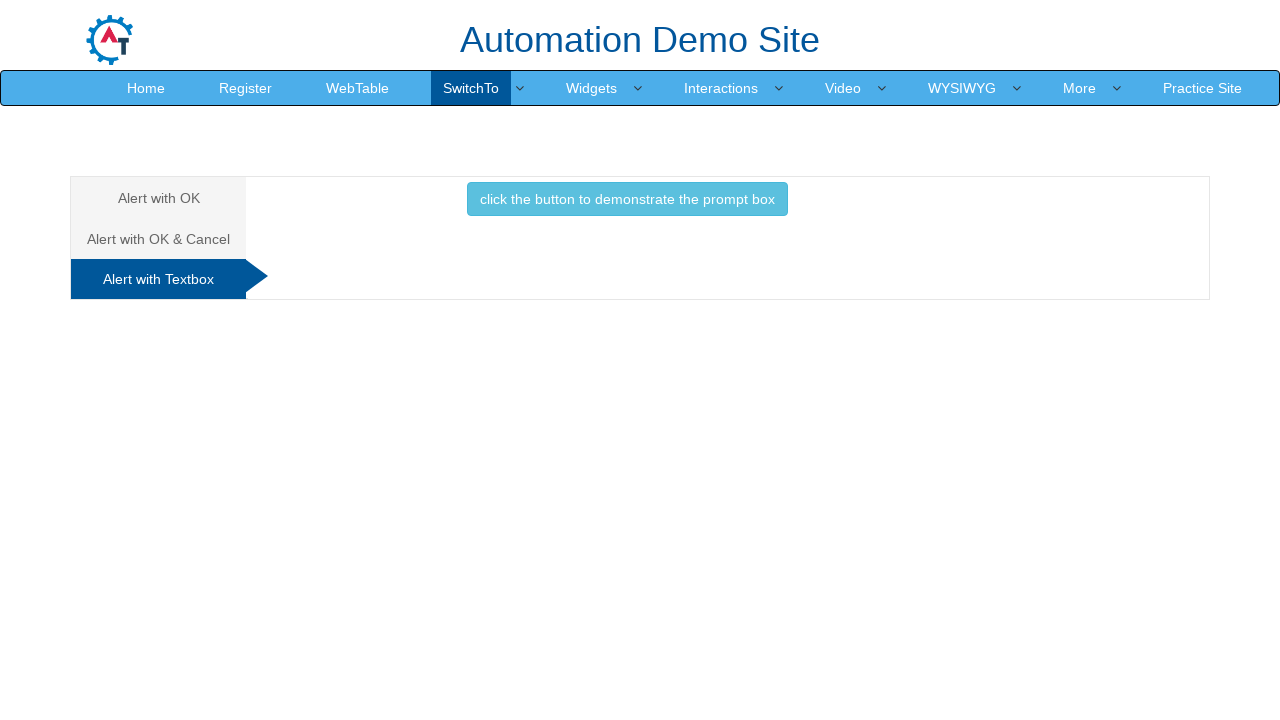

Clicked button to trigger prompt alert at (627, 199) on button.btn.btn-info
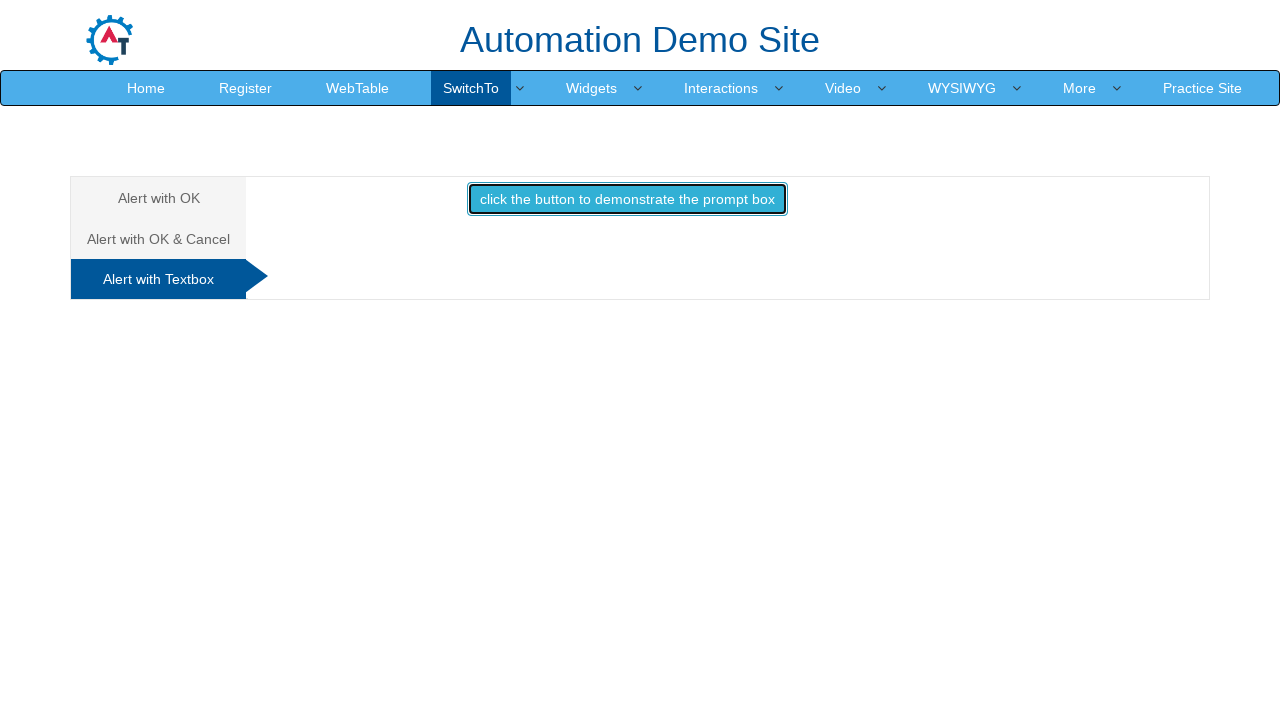

Entered 'Arti' in prompt alert and accepted
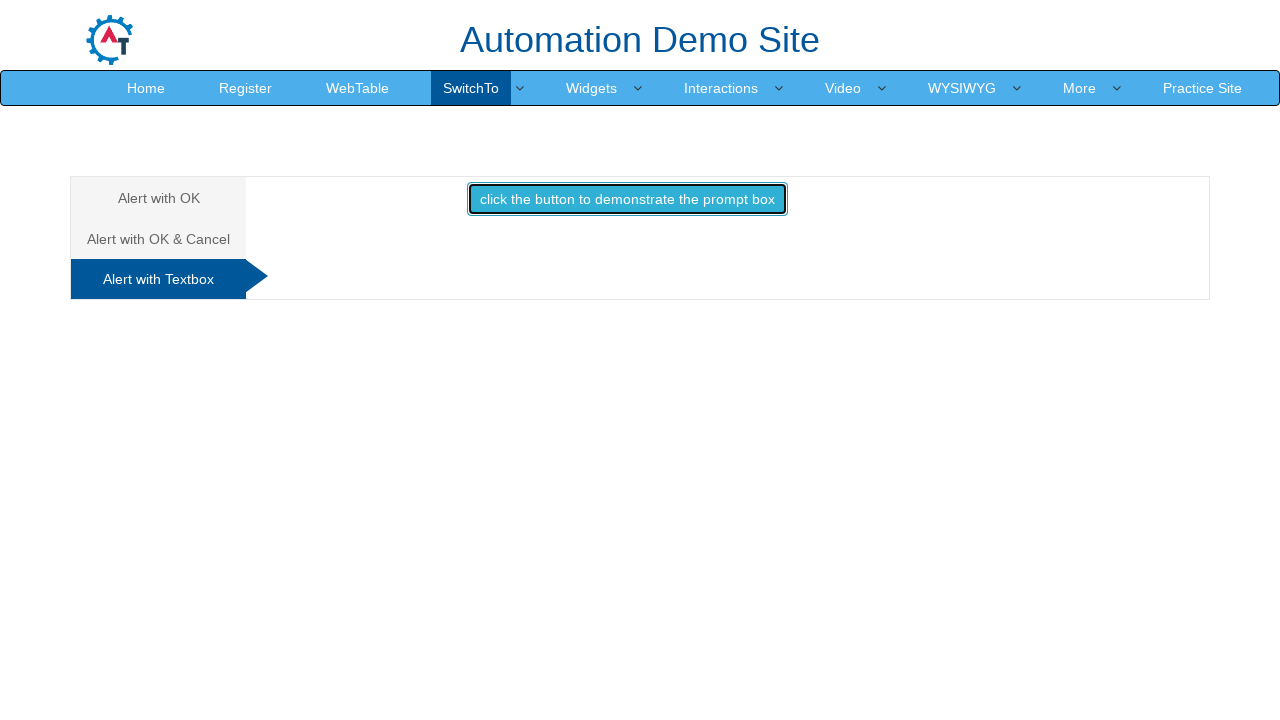

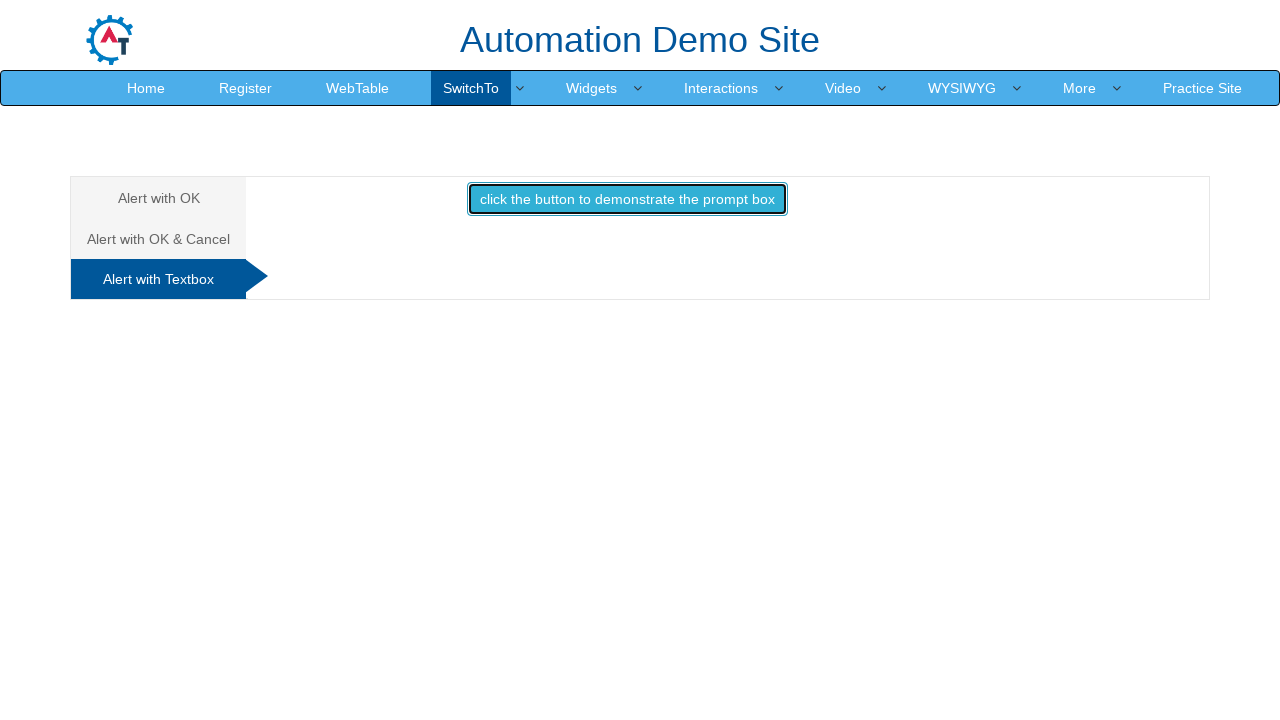